Tests drag and drop functionality on jQuery UI demo page by dragging an element and dropping it onto a target area within an iframe

Starting URL: https://jqueryui.com/droppable/

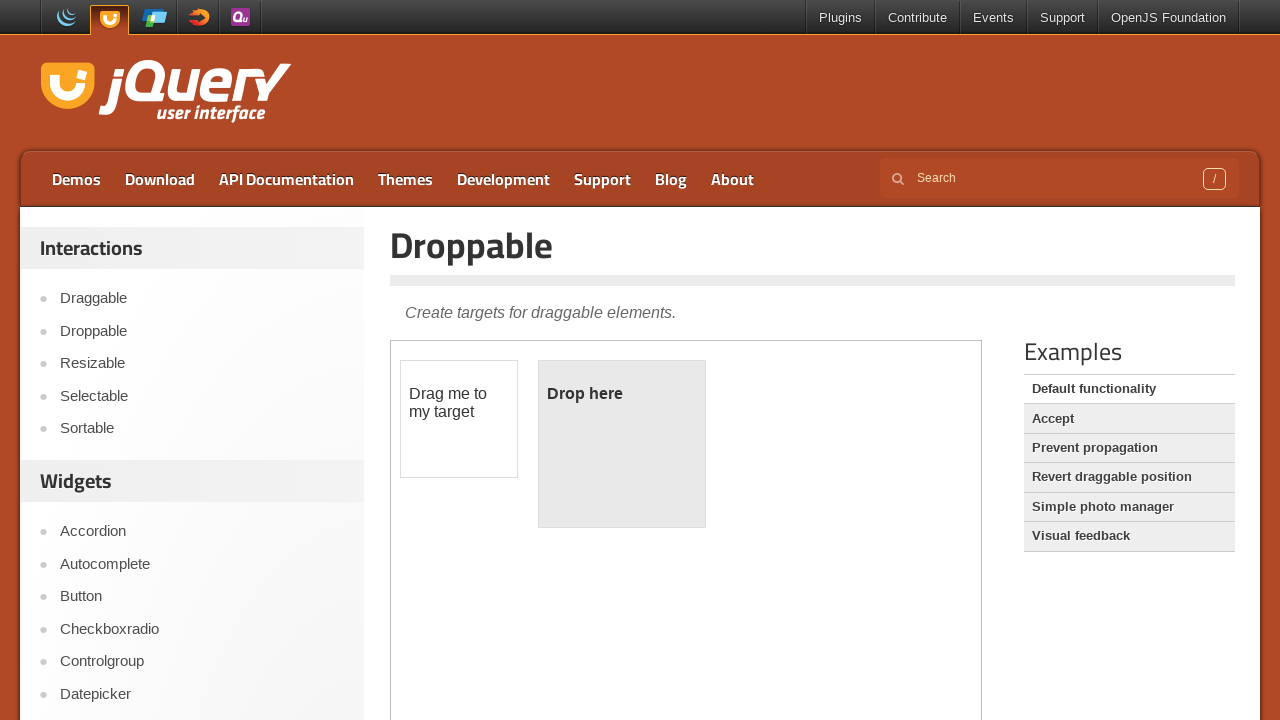

Located iframe containing drag and drop demo
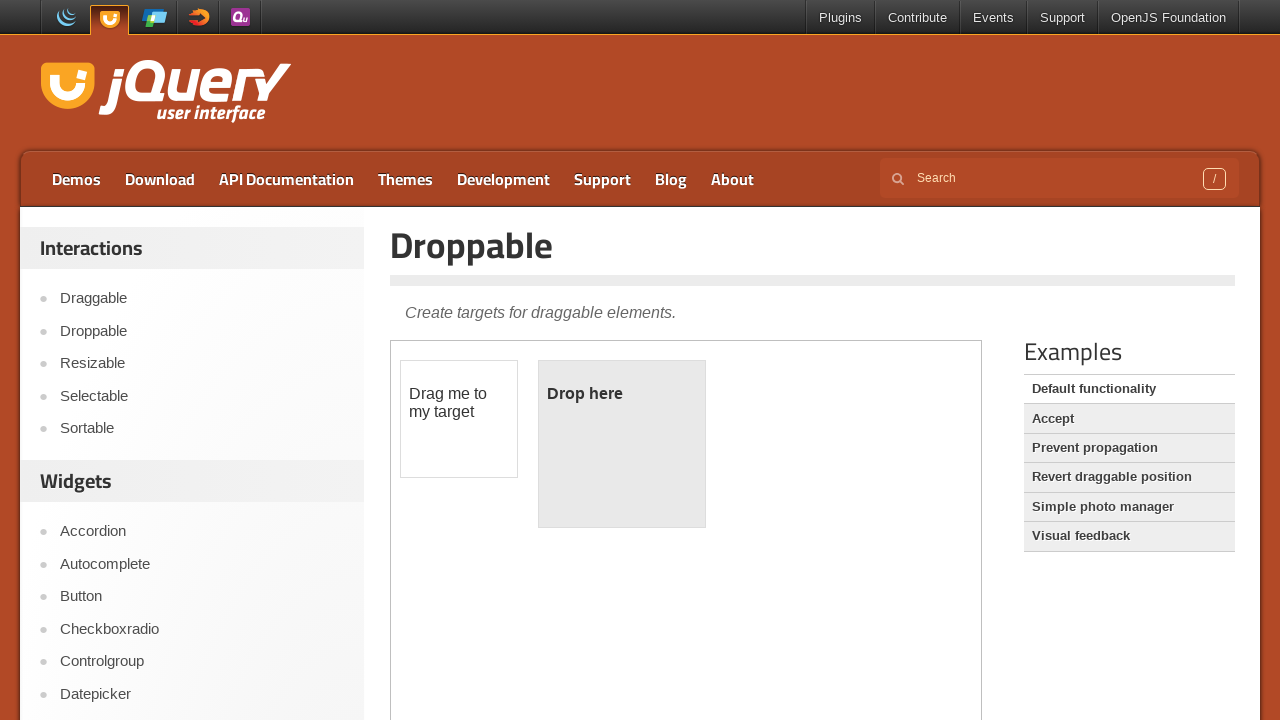

Located draggable element within iframe
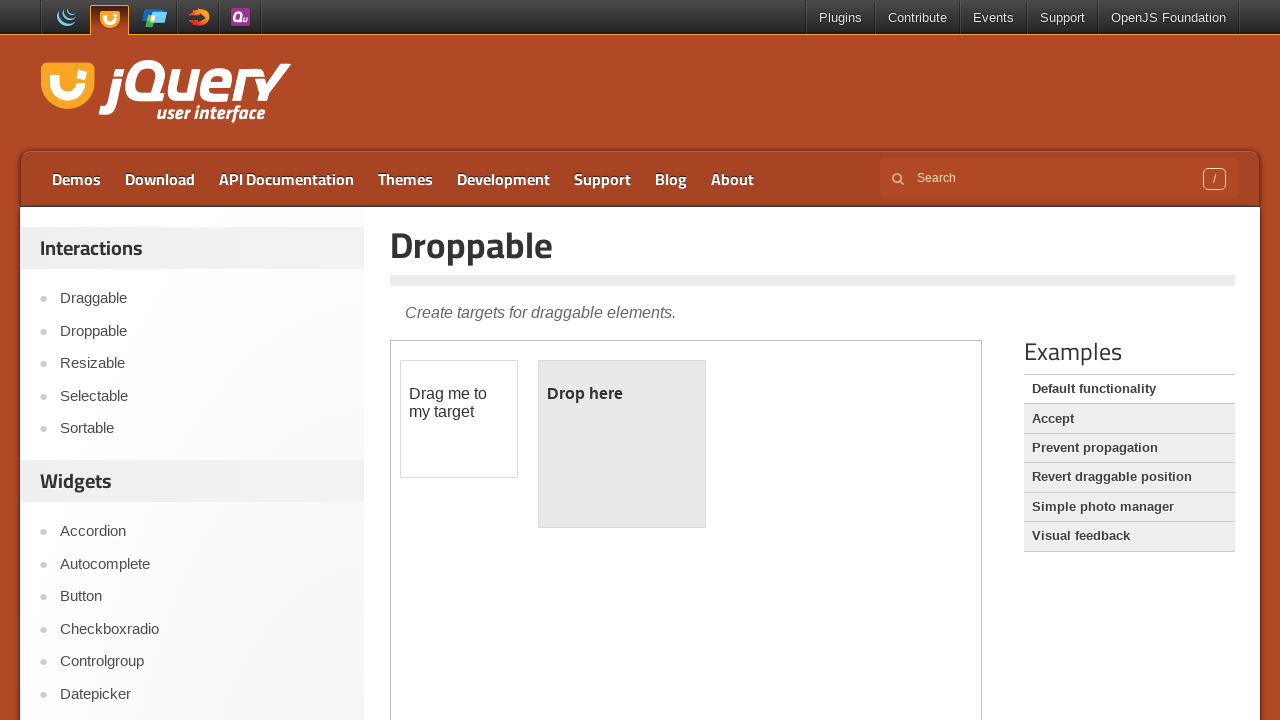

Located droppable target element within iframe
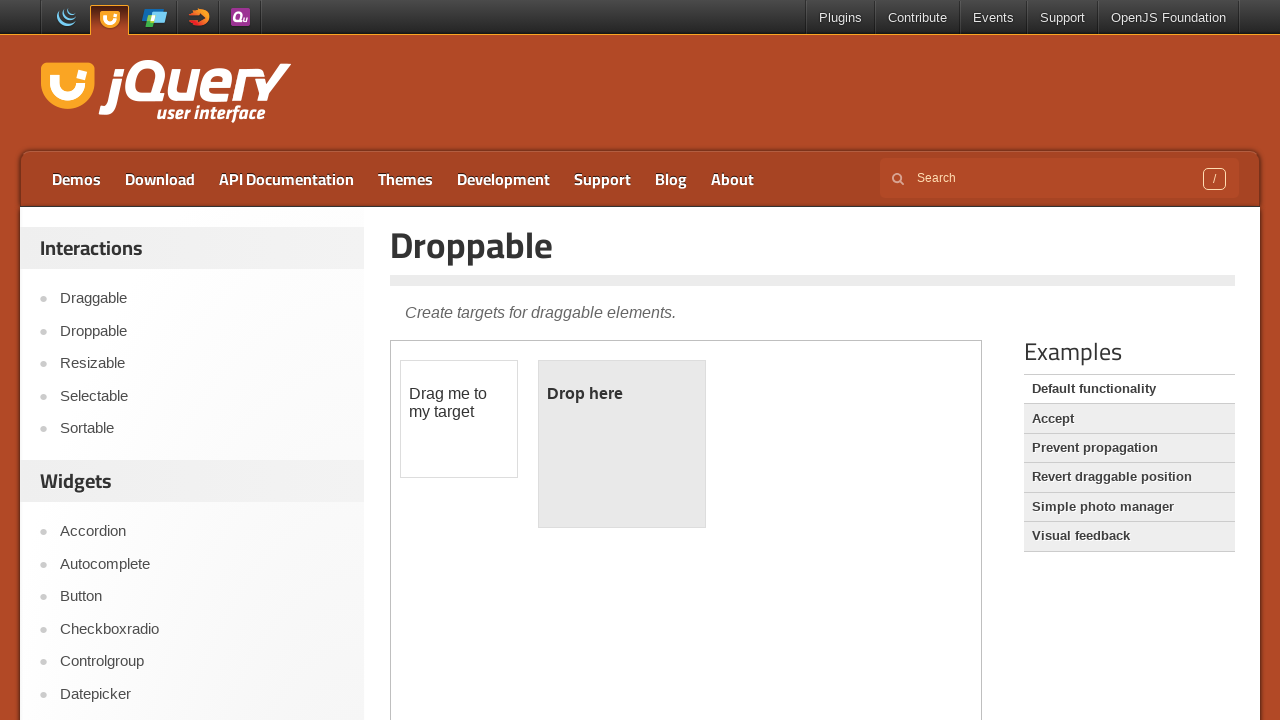

Dragged and dropped element onto target area at (622, 444)
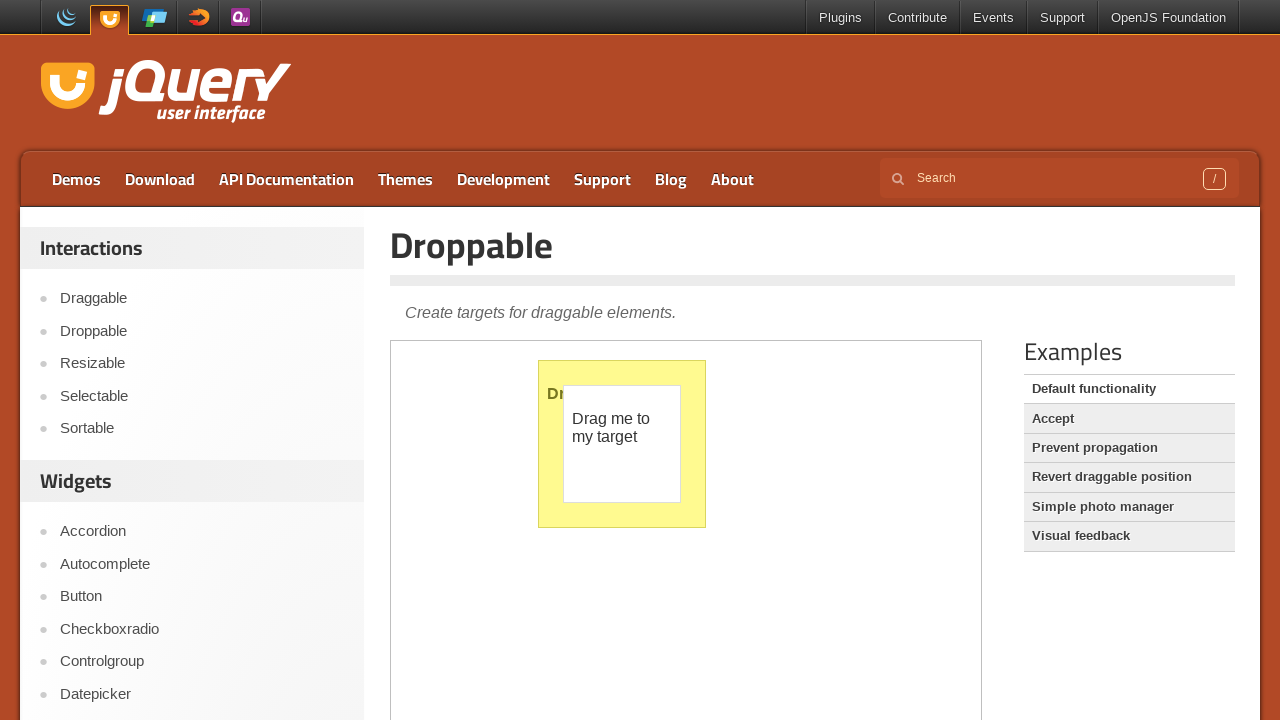

Retrieved heading text: 'Droppable'
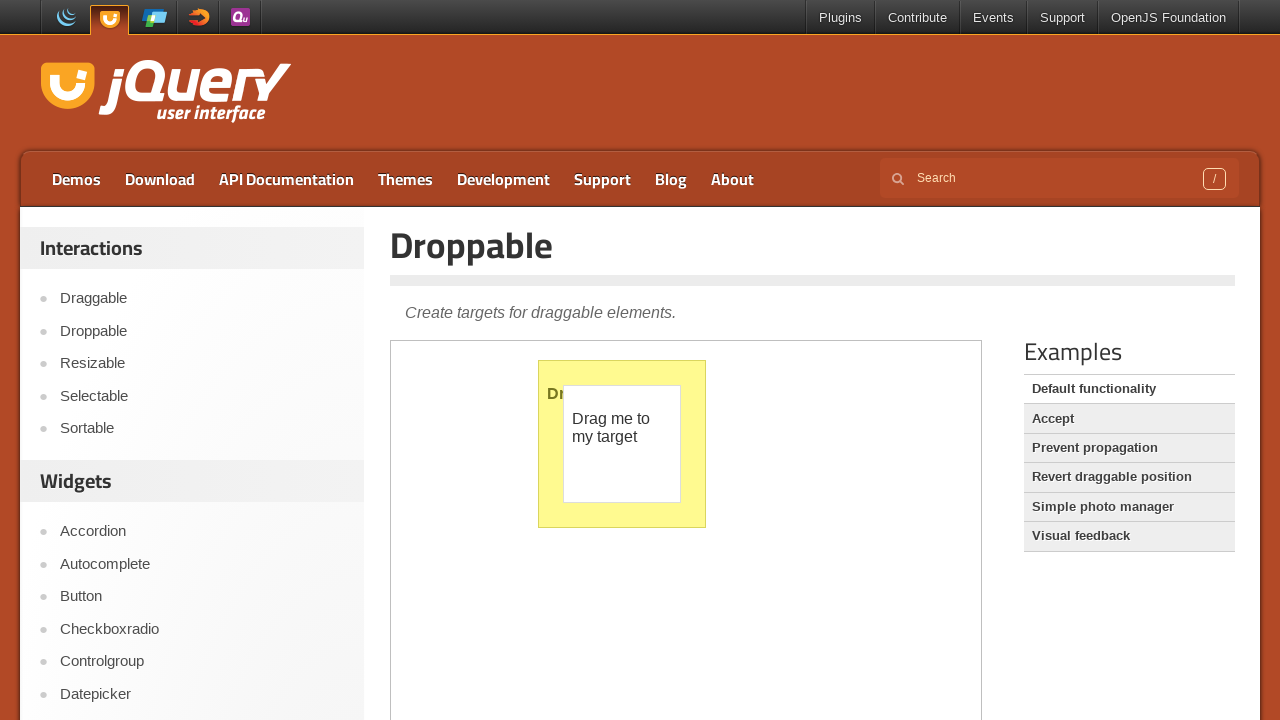

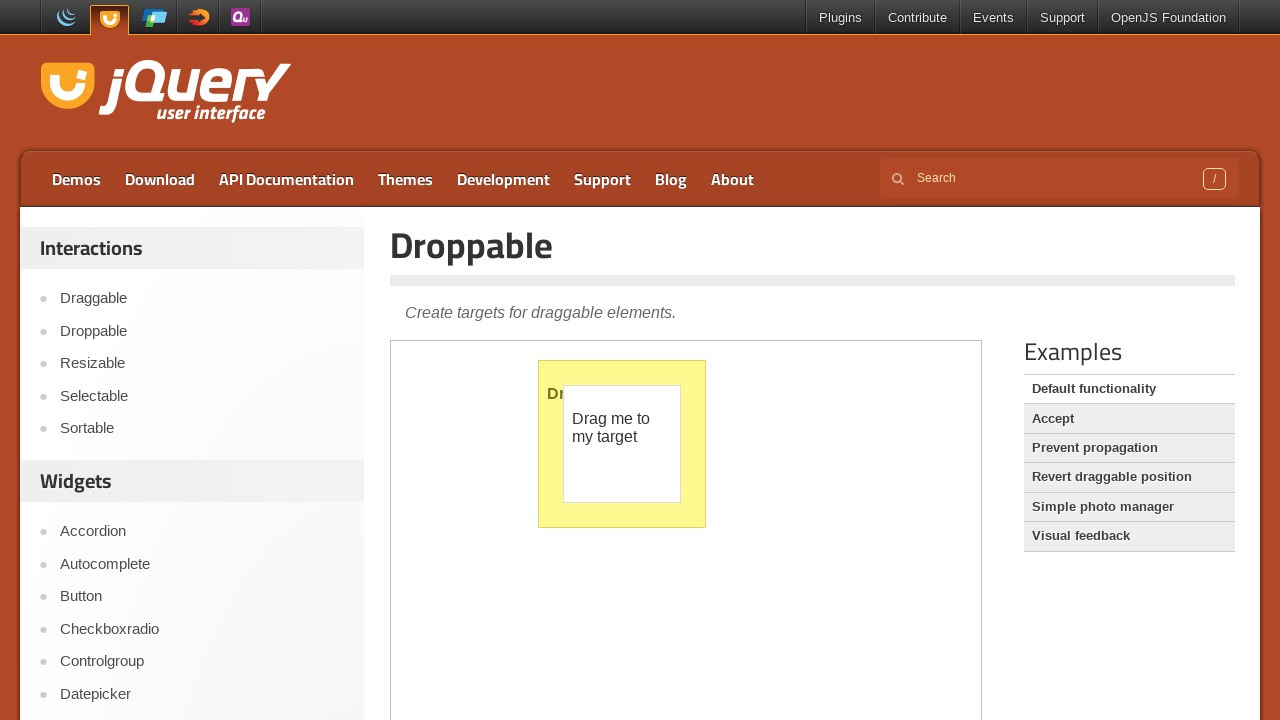